Tests navigation by clicking a link with a mathematically calculated text value, then fills out a form with personal information (first name, last name, city, country) and submits it.

Starting URL: https://suninjuly.github.io/find_link_text

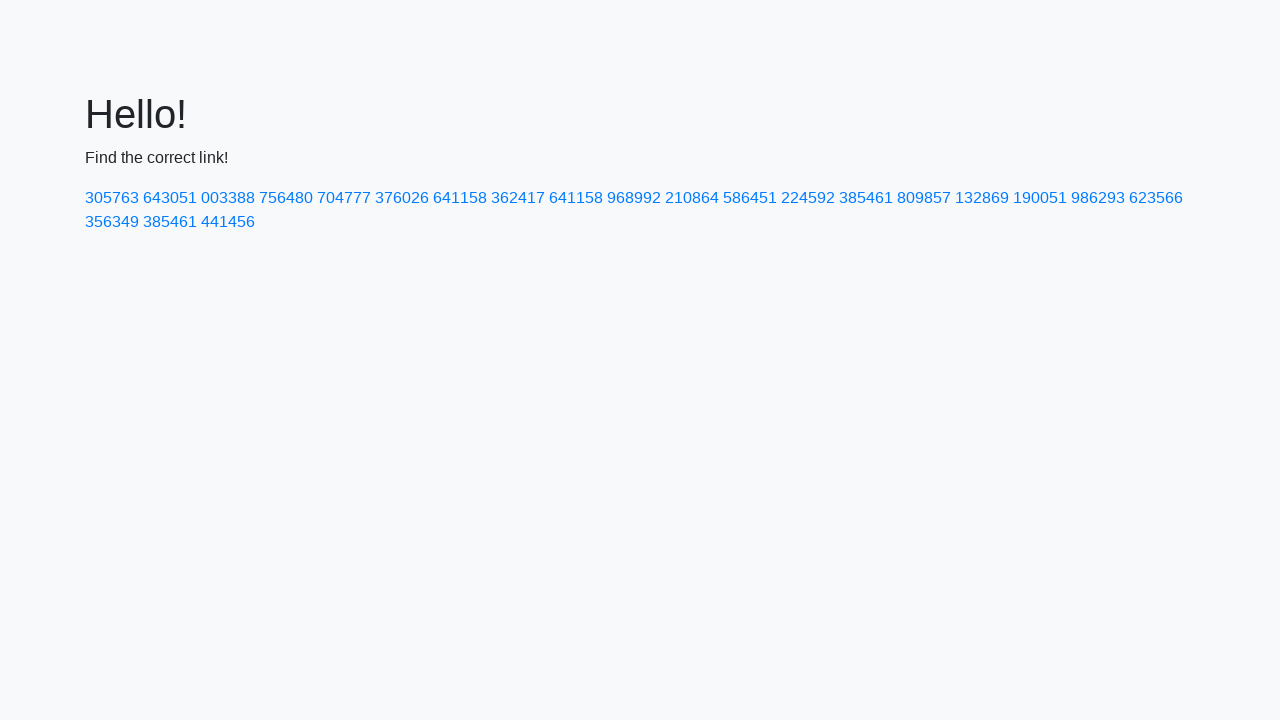

Clicked link with mathematically calculated text value: 224592 at (808, 198) on text=224592
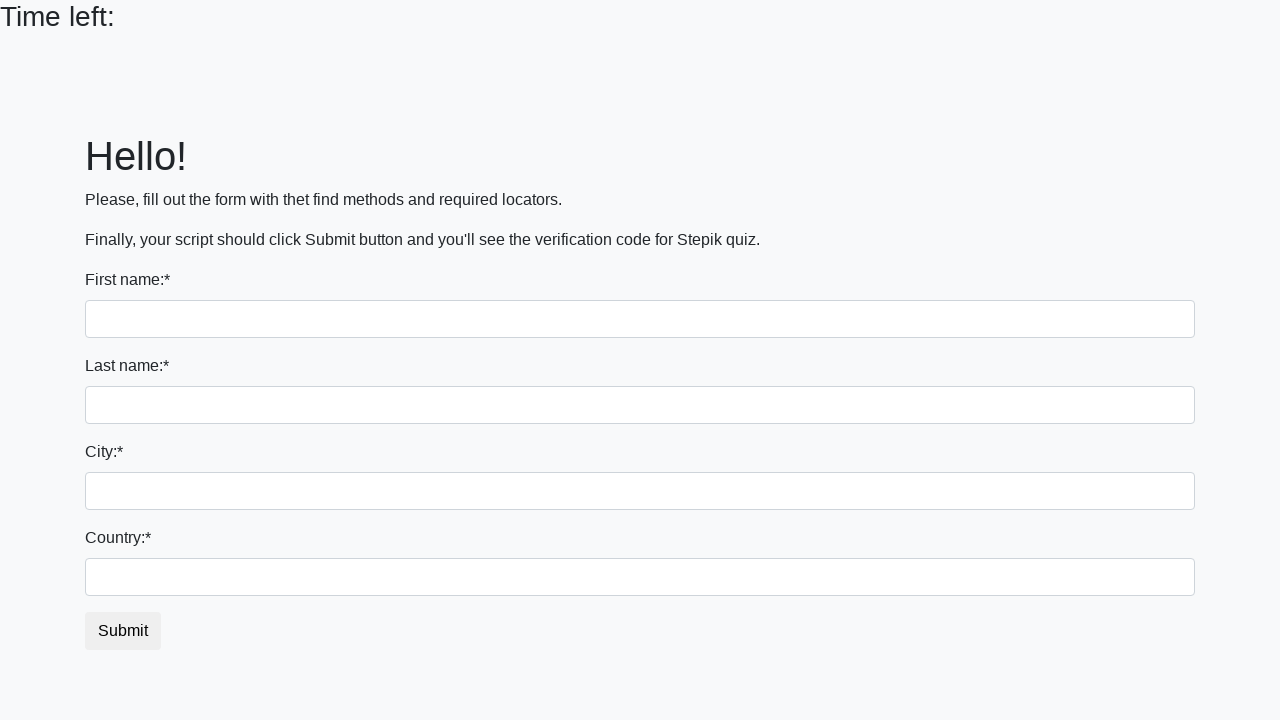

Filled first name field with 'Ivan' on input
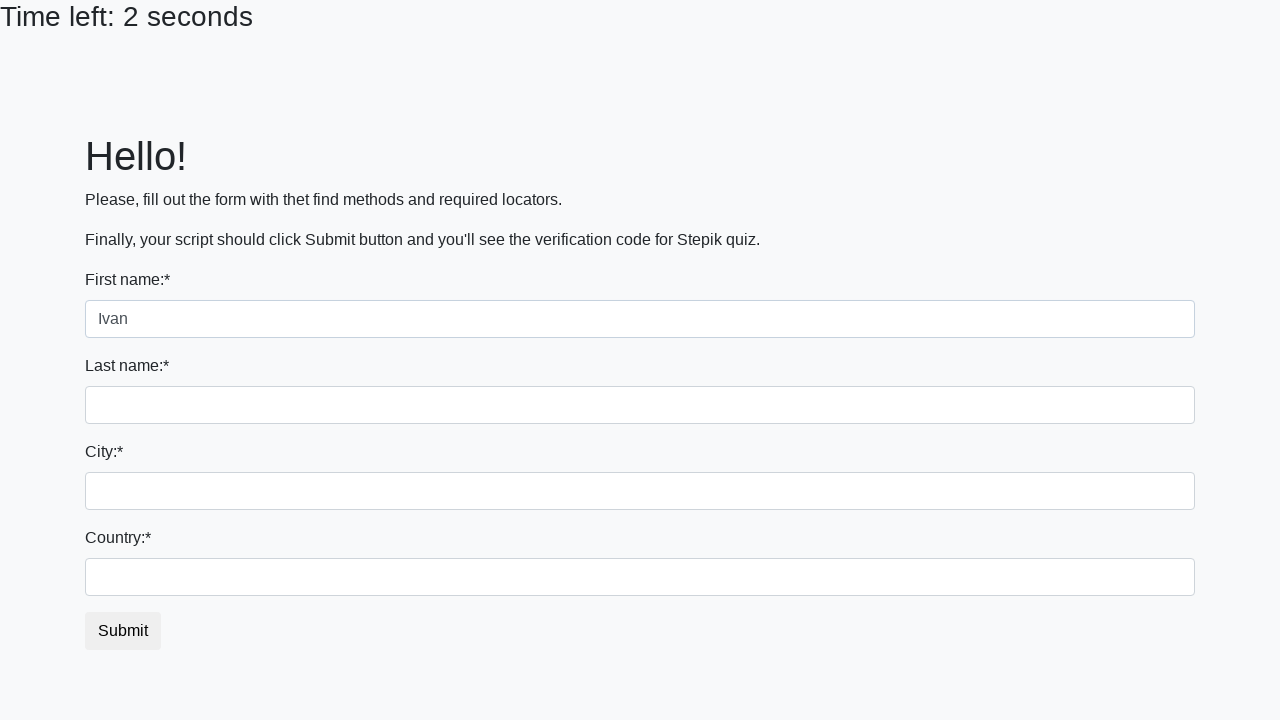

Filled last name field with 'Petrov' on input[name='last_name']
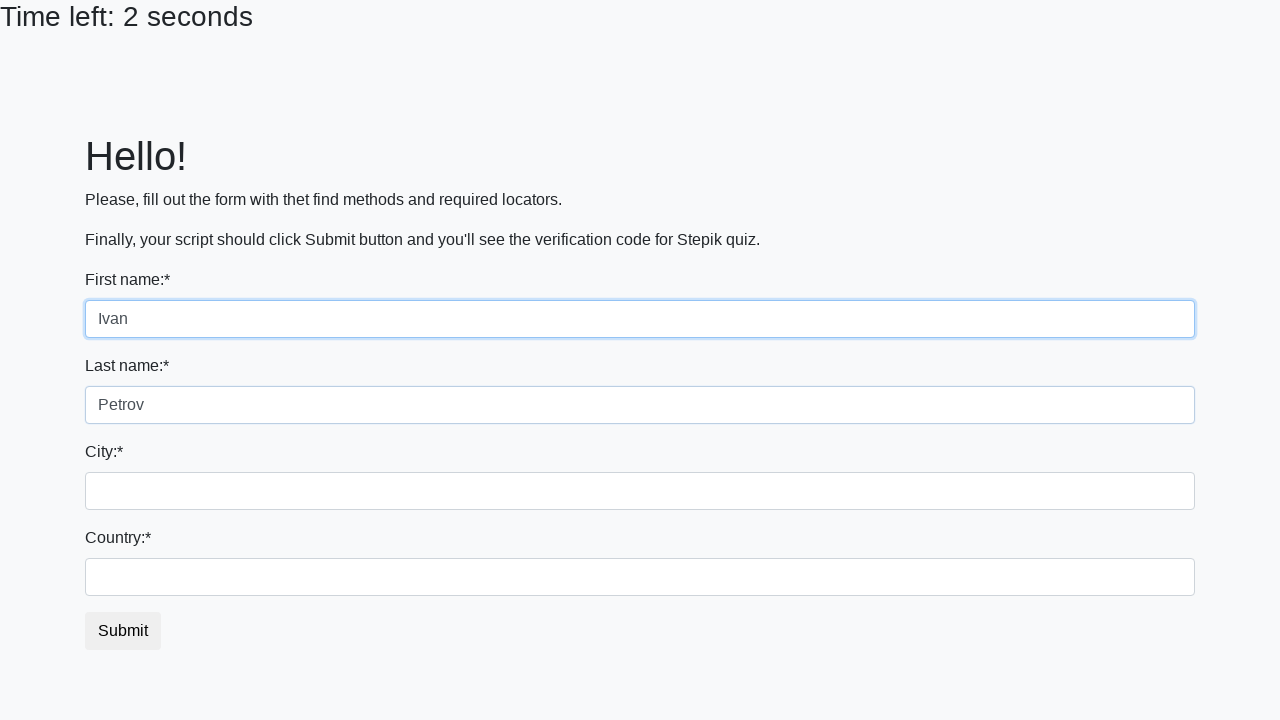

Filled city field with 'Smolensk' on .form-control.city
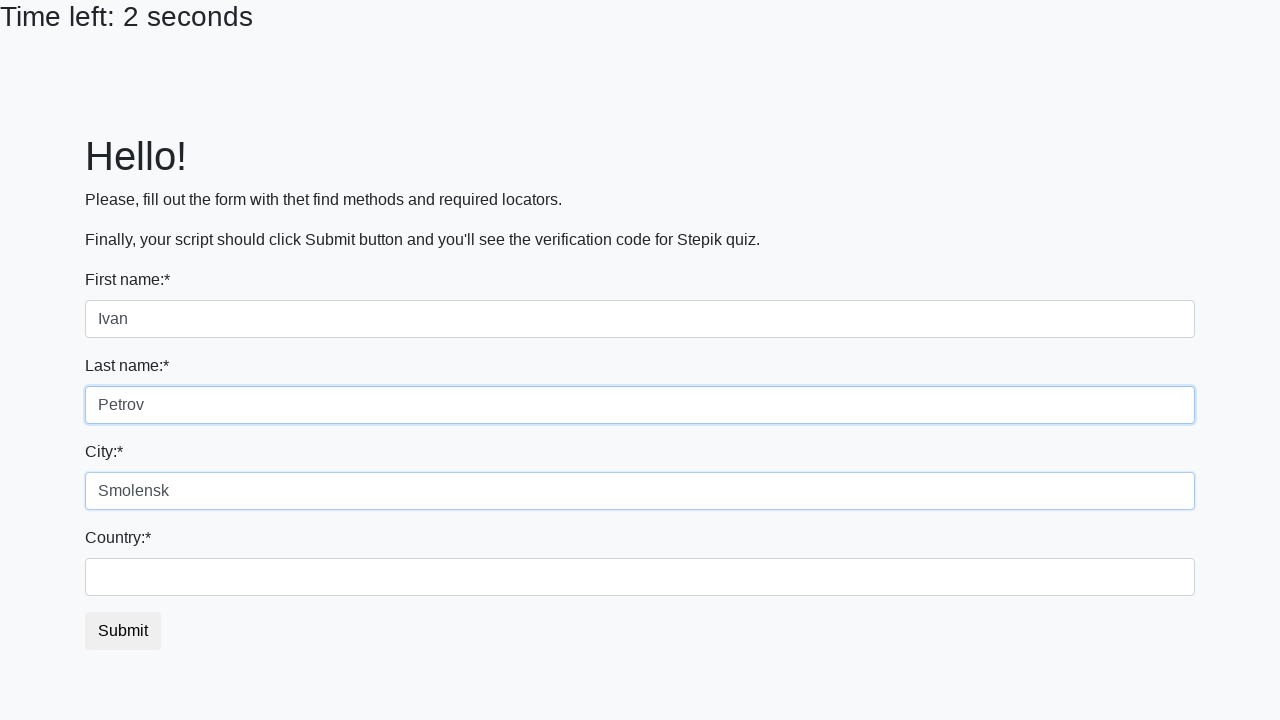

Filled country field with 'Russia' on #country
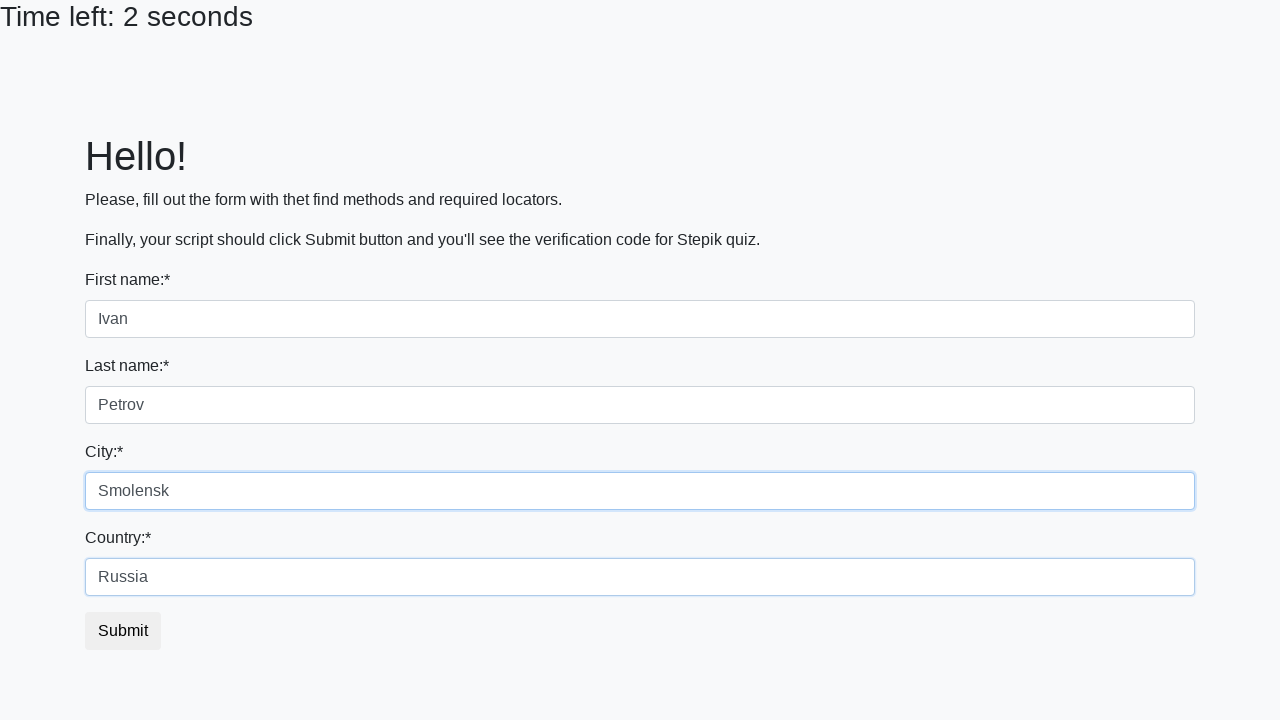

Clicked submit button to submit form at (123, 631) on button.btn
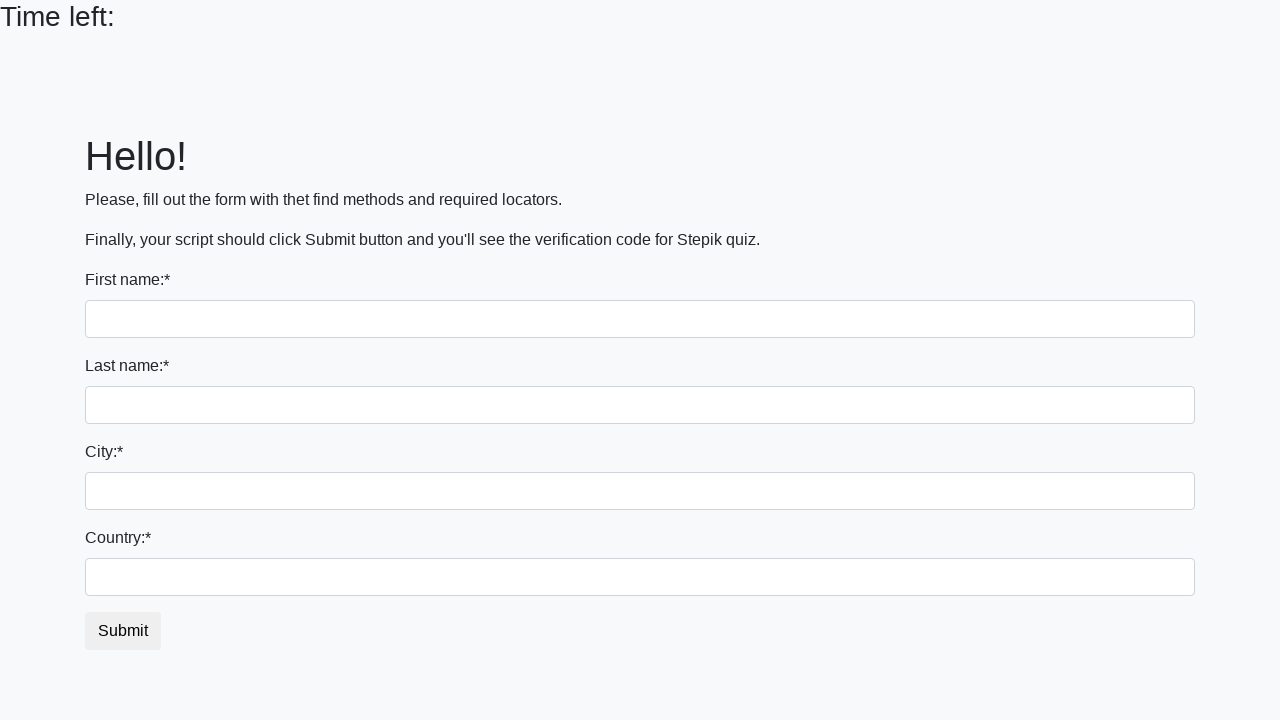

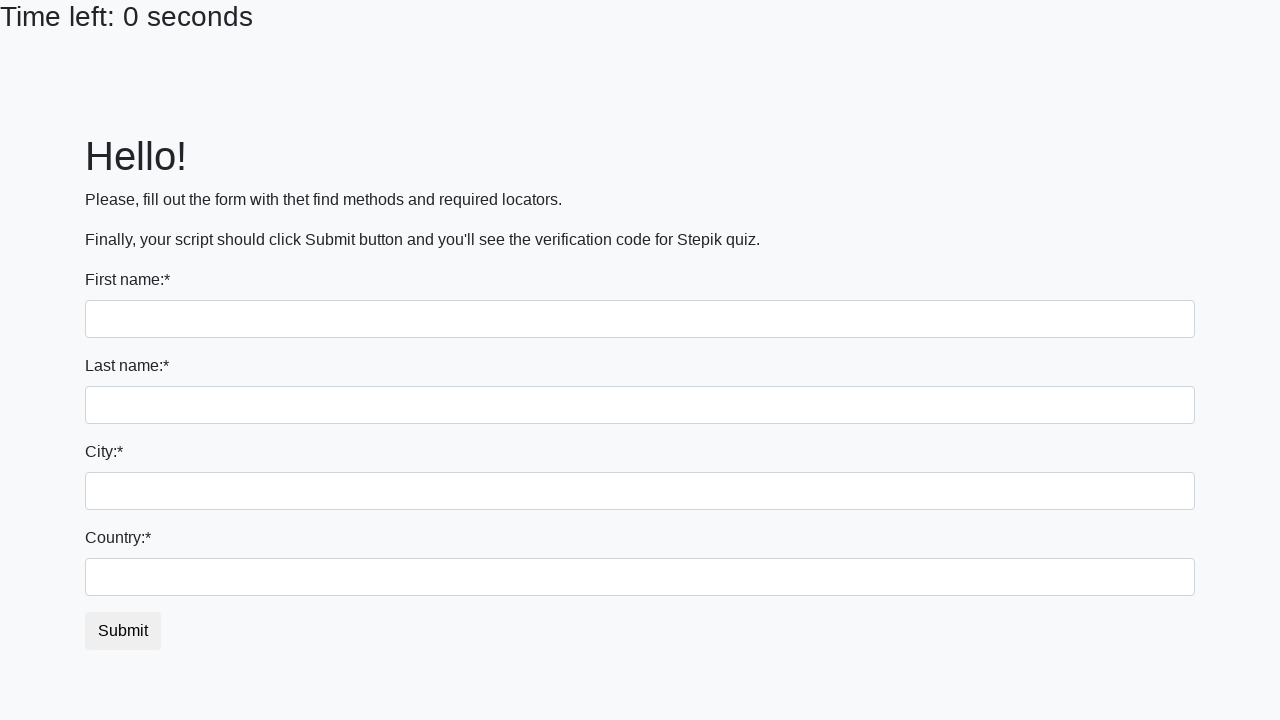